Tests iframe handling by switching to the first iframe on the page and clicking a "Click Me" button within it.

Starting URL: https://www.leafground.com/frame.xhtml

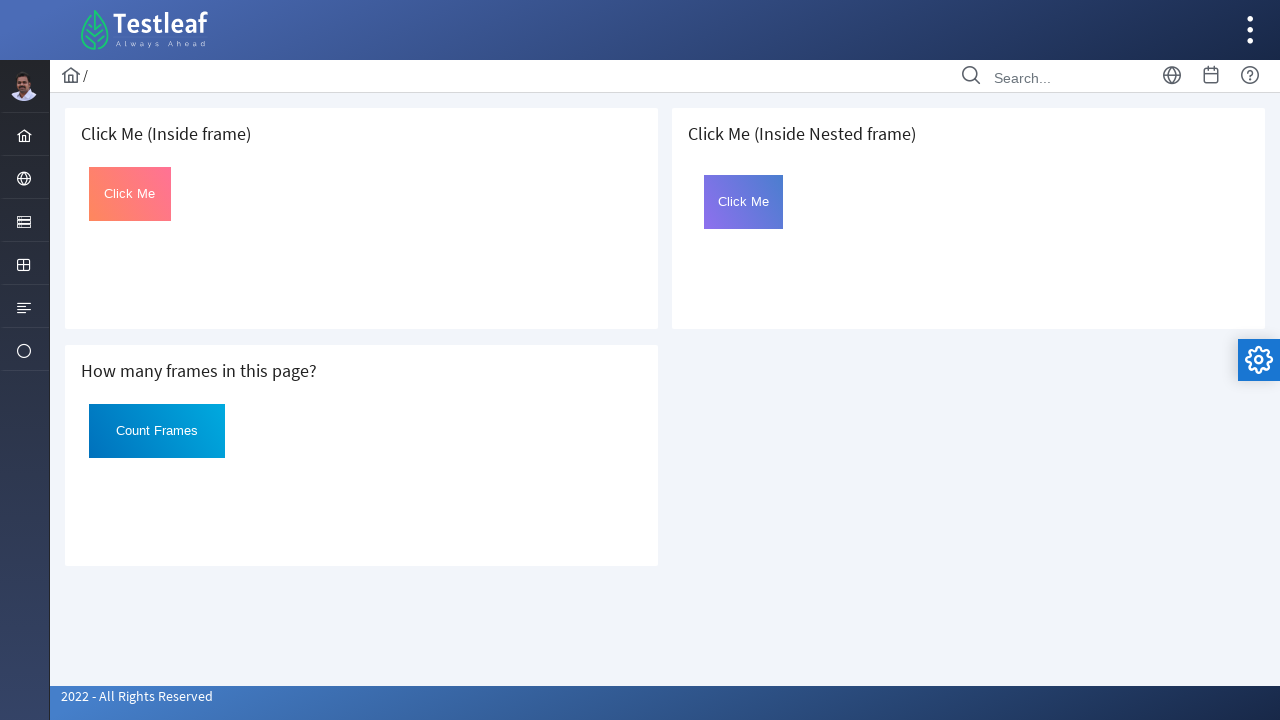

Located the first iframe on the page
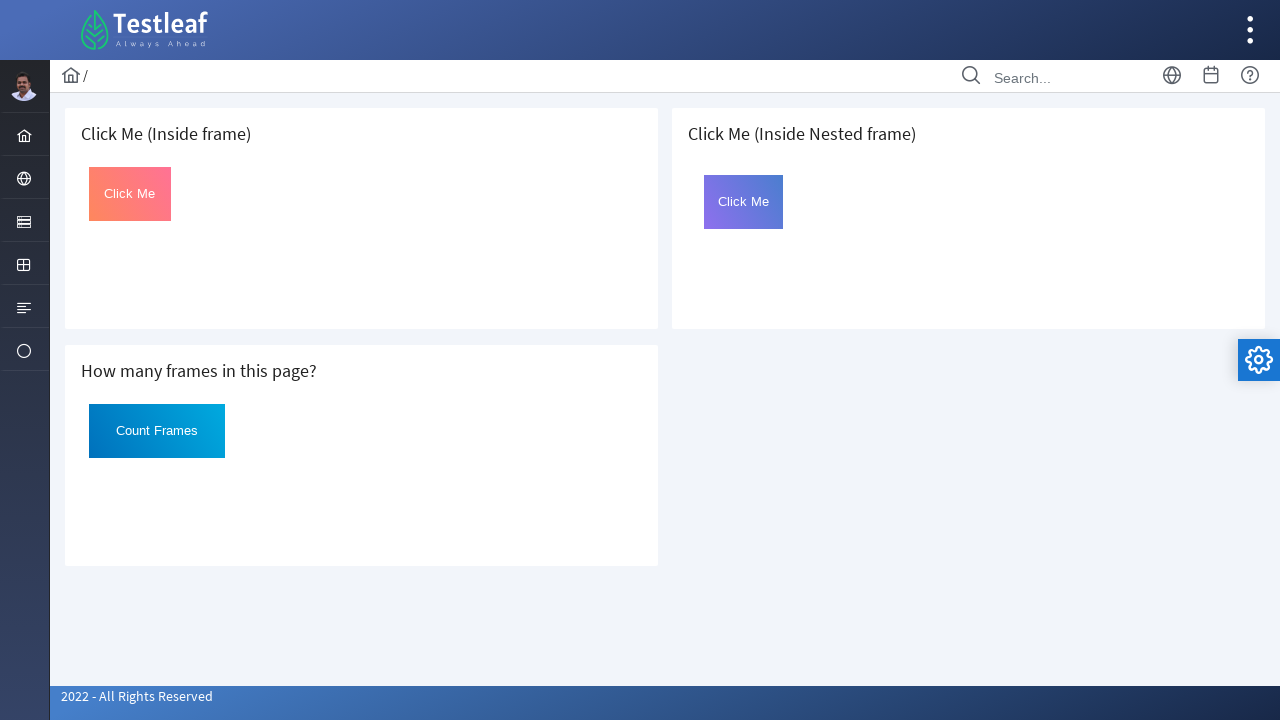

Clicked 'Click Me' button inside the iframe at (130, 194) on iframe >> nth=0 >> internal:control=enter-frame >> xpath=//button[text()='Click 
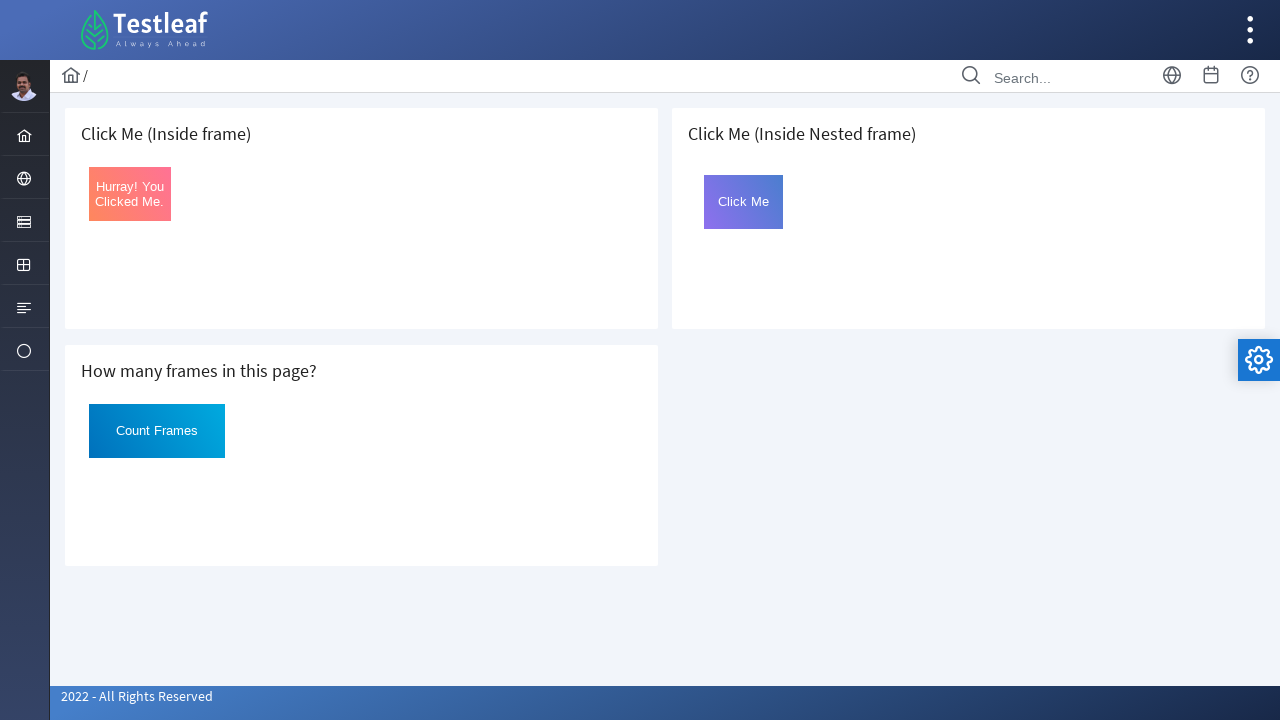

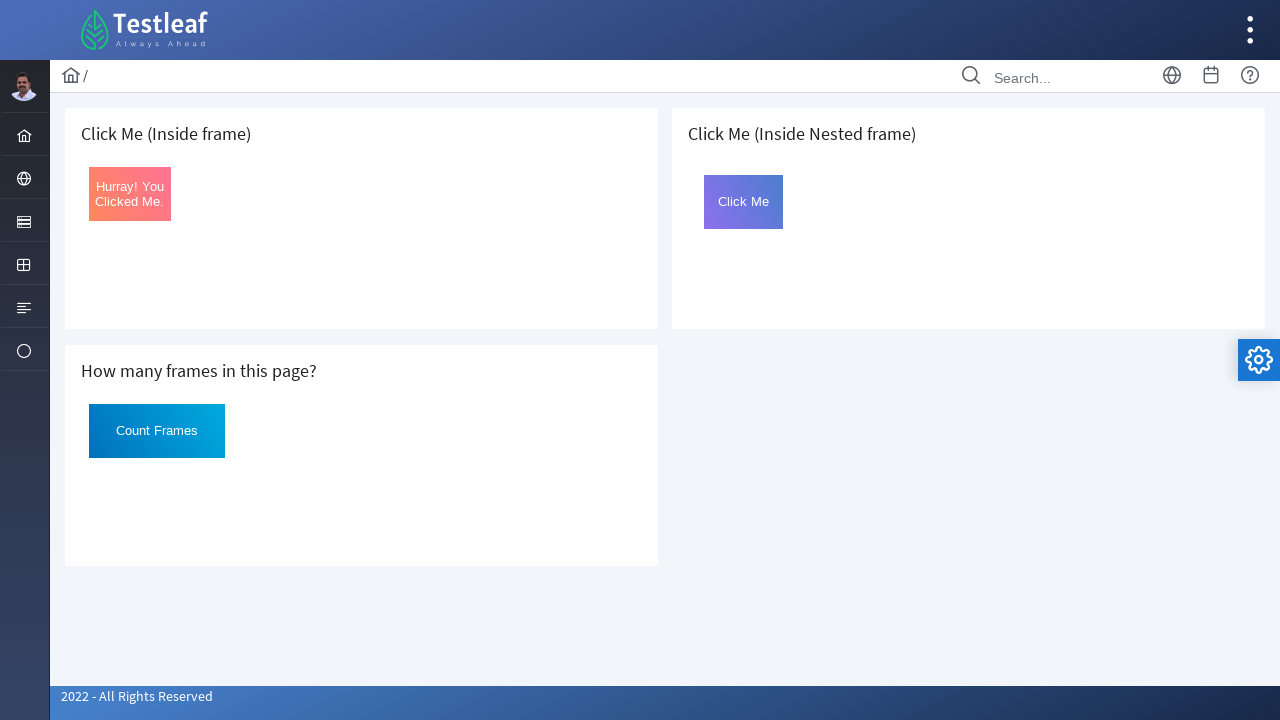